Tests navigation through the Playwright Java documentation by clicking on "Get started" link, then navigating to the "Trace viewer" section, and verifying the heading is visible.

Starting URL: https://playwright.dev/java/

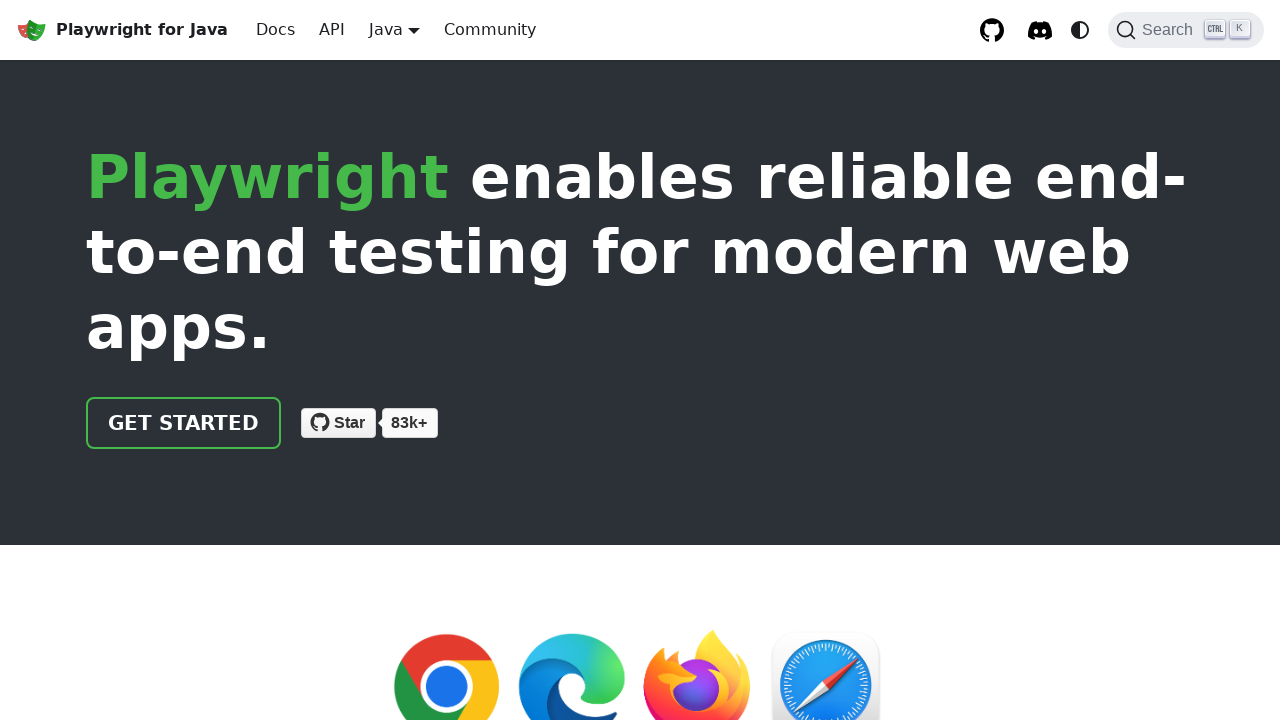

Clicked 'Get started' link in navigation at (184, 423) on internal:role=link[name="Get started"i]
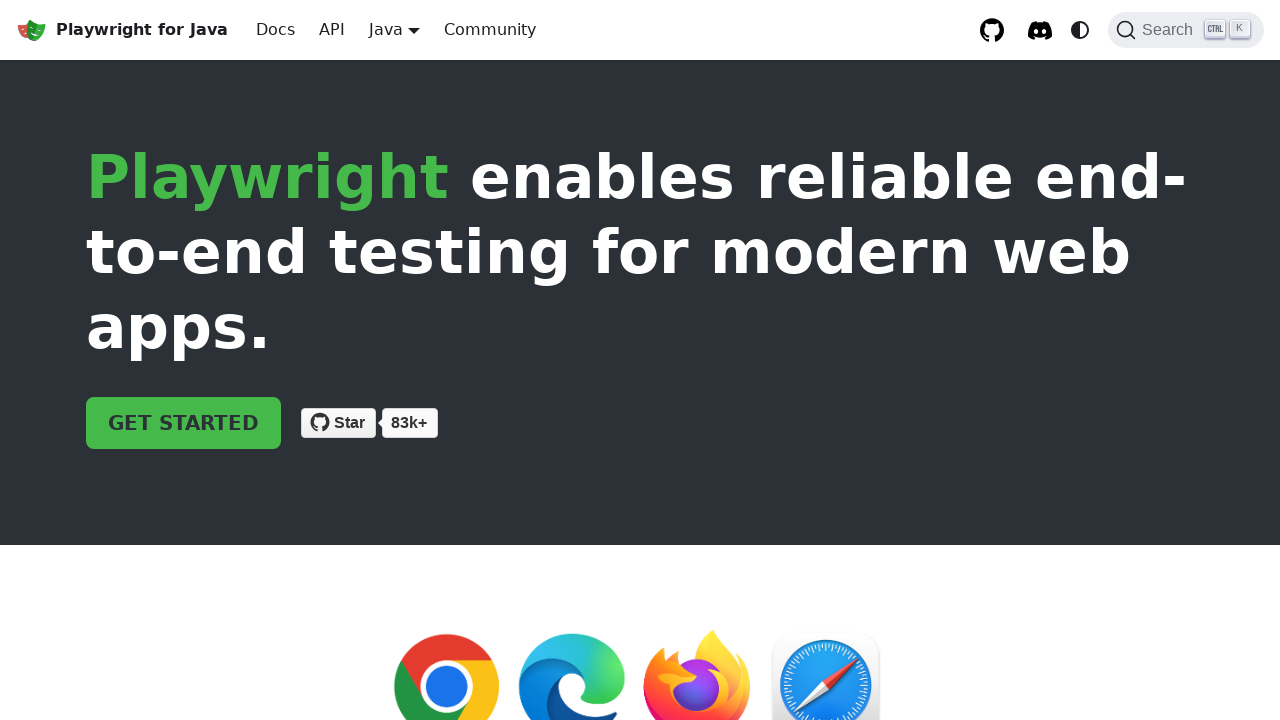

Clicked second occurrence of 'Trace viewer' link at (155, 552) on internal:role=link[name="Trace viewer"i] >> nth=1
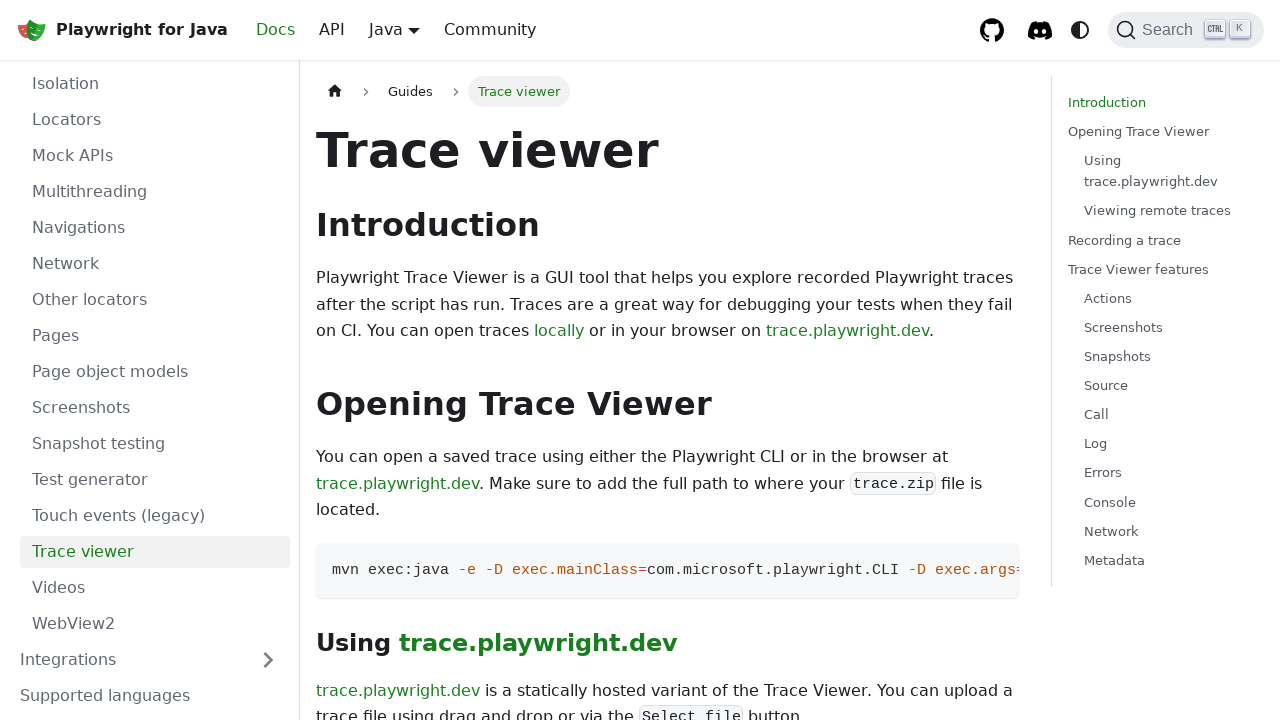

Verified 'Trace viewer' heading is visible
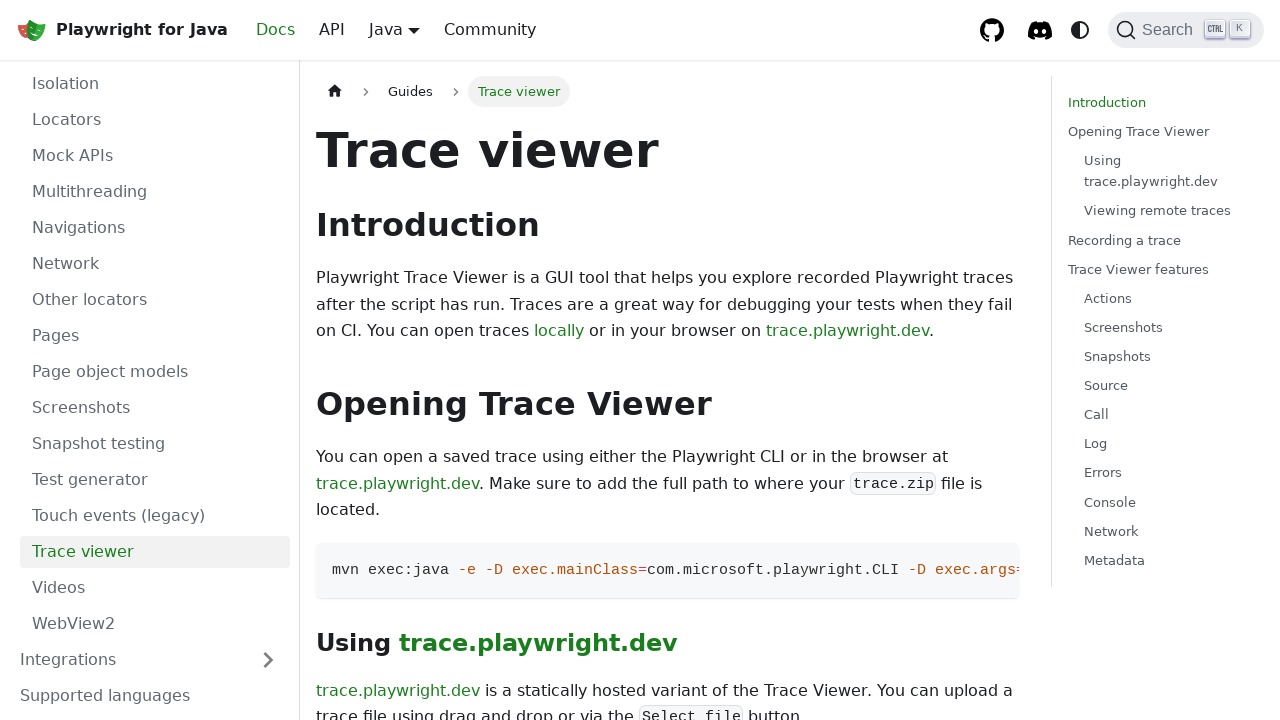

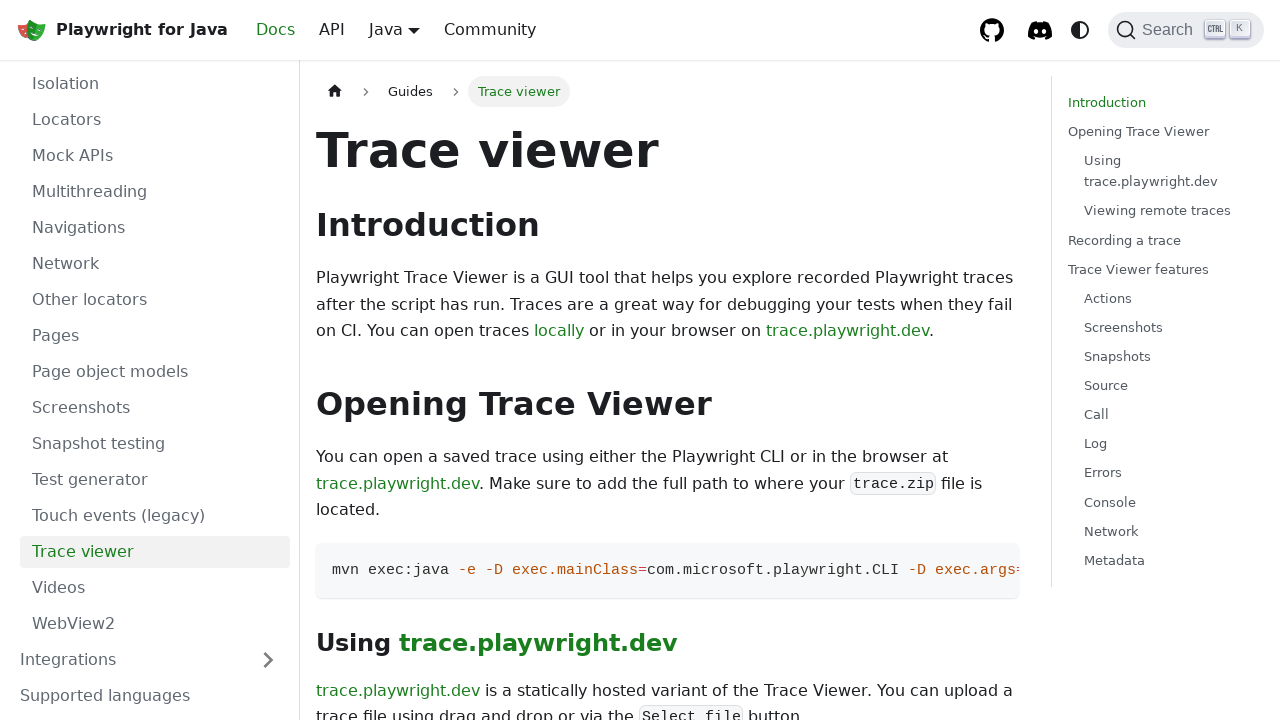